Tests an e-commerce shopping flow by adding 5 products to cart, proceeding to checkout, applying a promo code, and verifying the promo info is displayed

Starting URL: https://rahulshettyacademy.com/seleniumPractise/#/

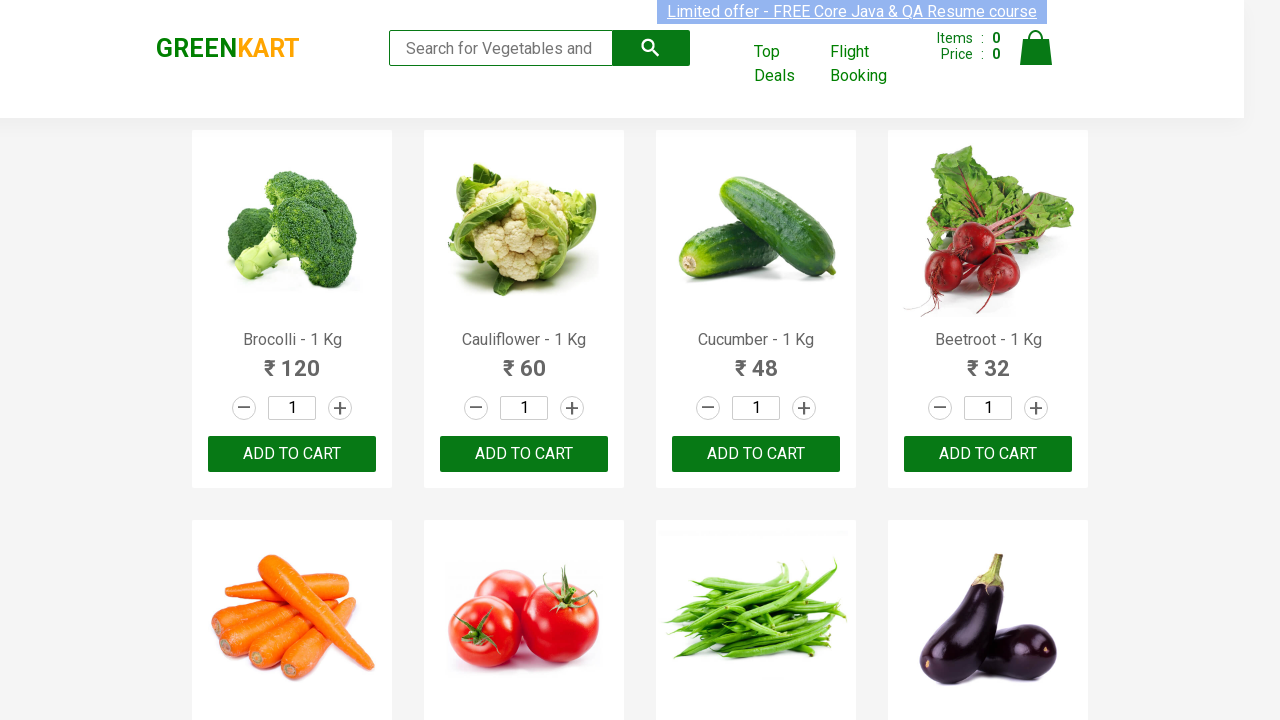

GreenKart logo loaded, page ready
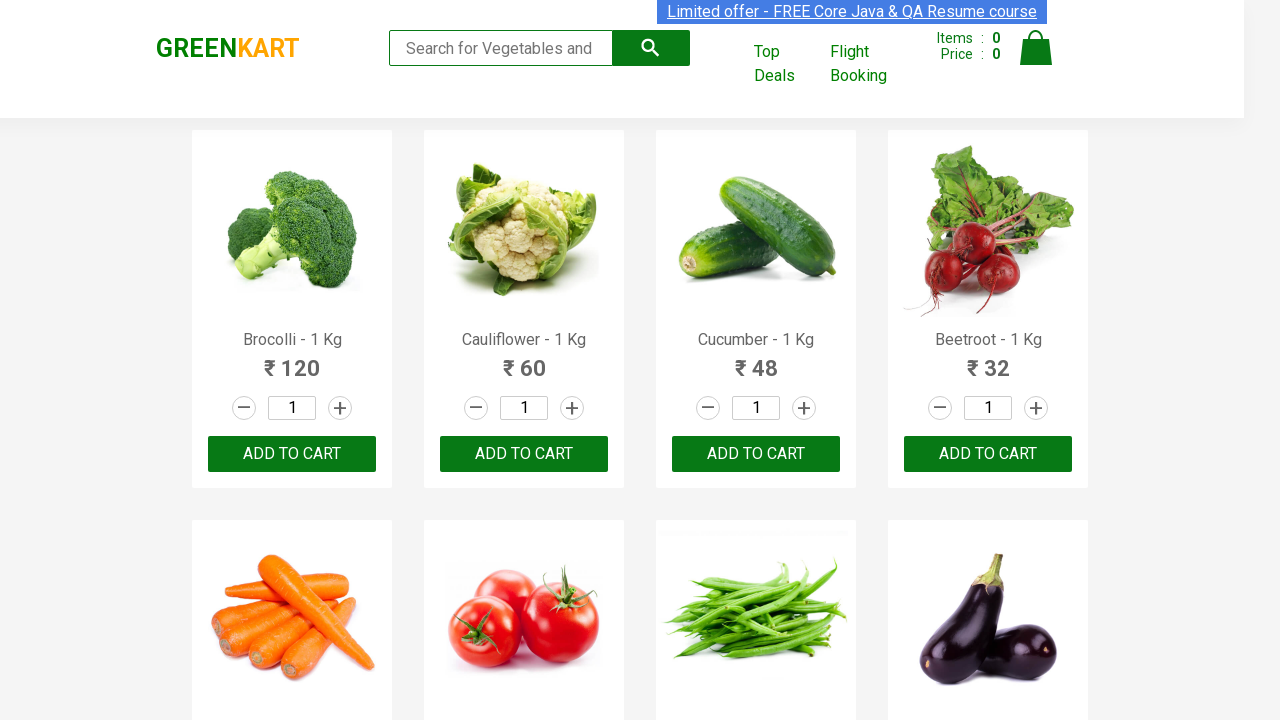

Added product 1 to cart at (292, 454) on div.product-action button >> nth=0
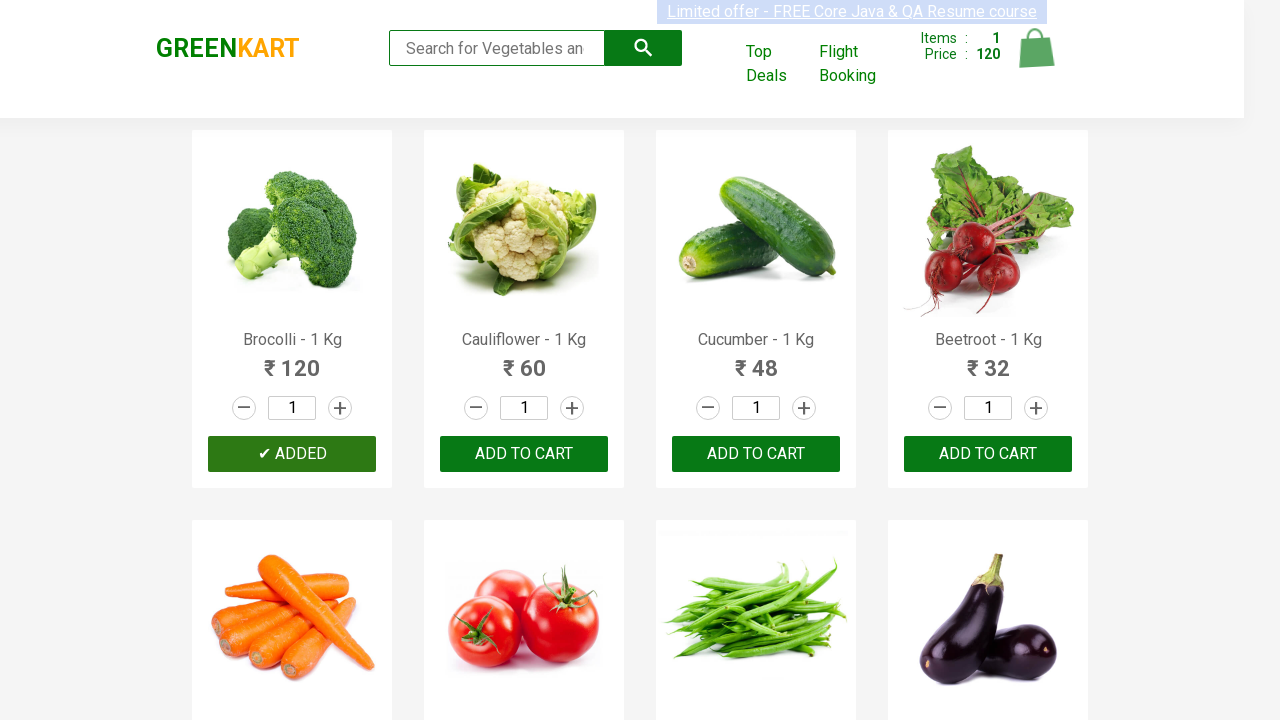

Added product 2 to cart at (524, 454) on div.product-action button >> nth=1
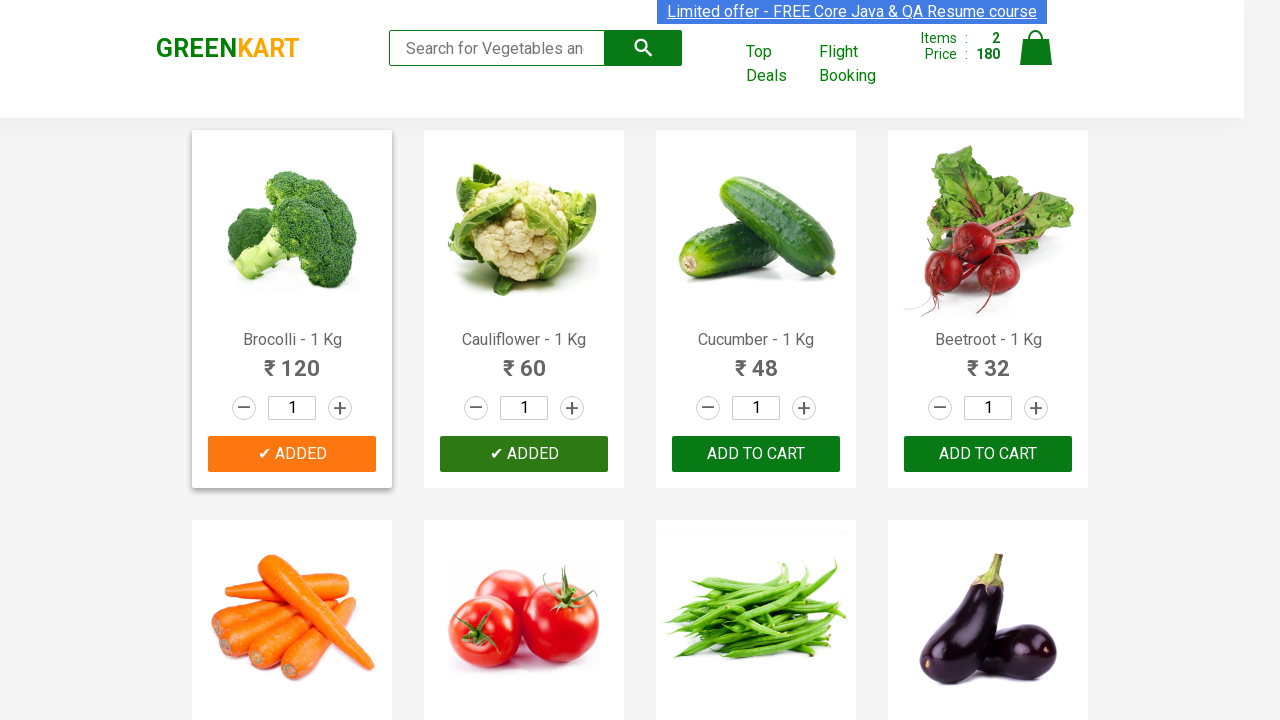

Added product 3 to cart at (756, 454) on div.product-action button >> nth=2
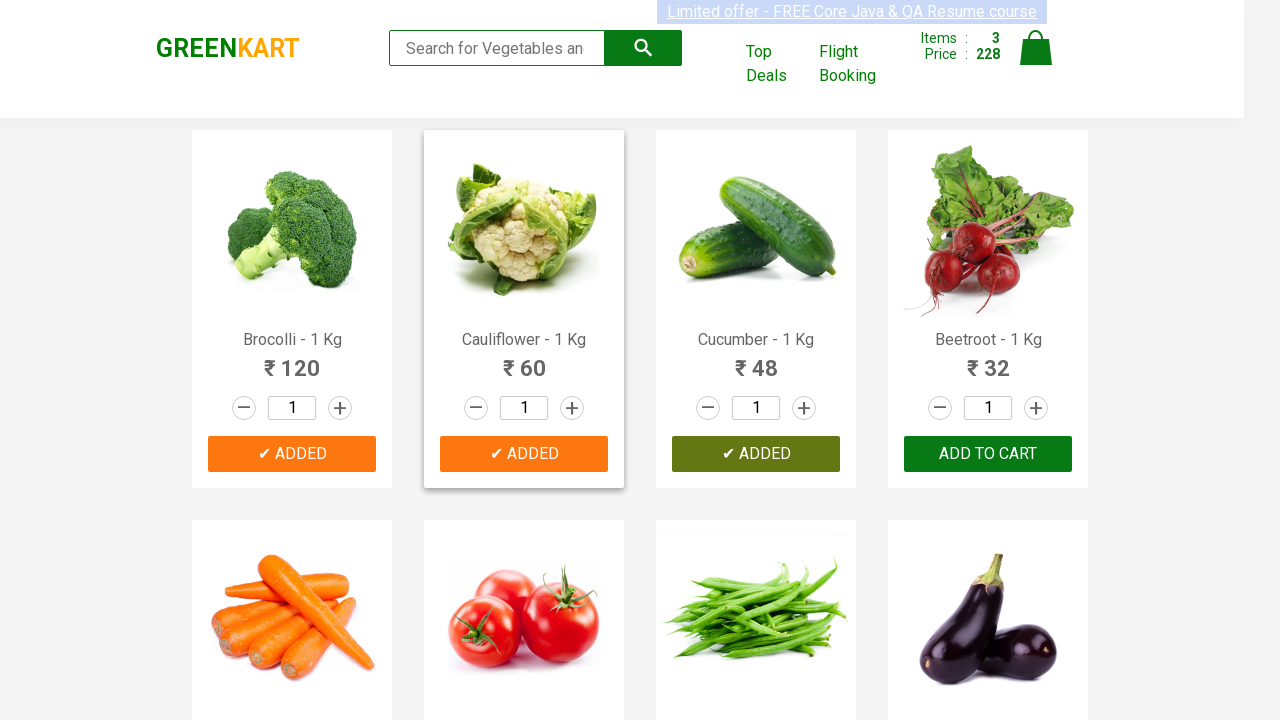

Added product 4 to cart at (988, 454) on div.product-action button >> nth=3
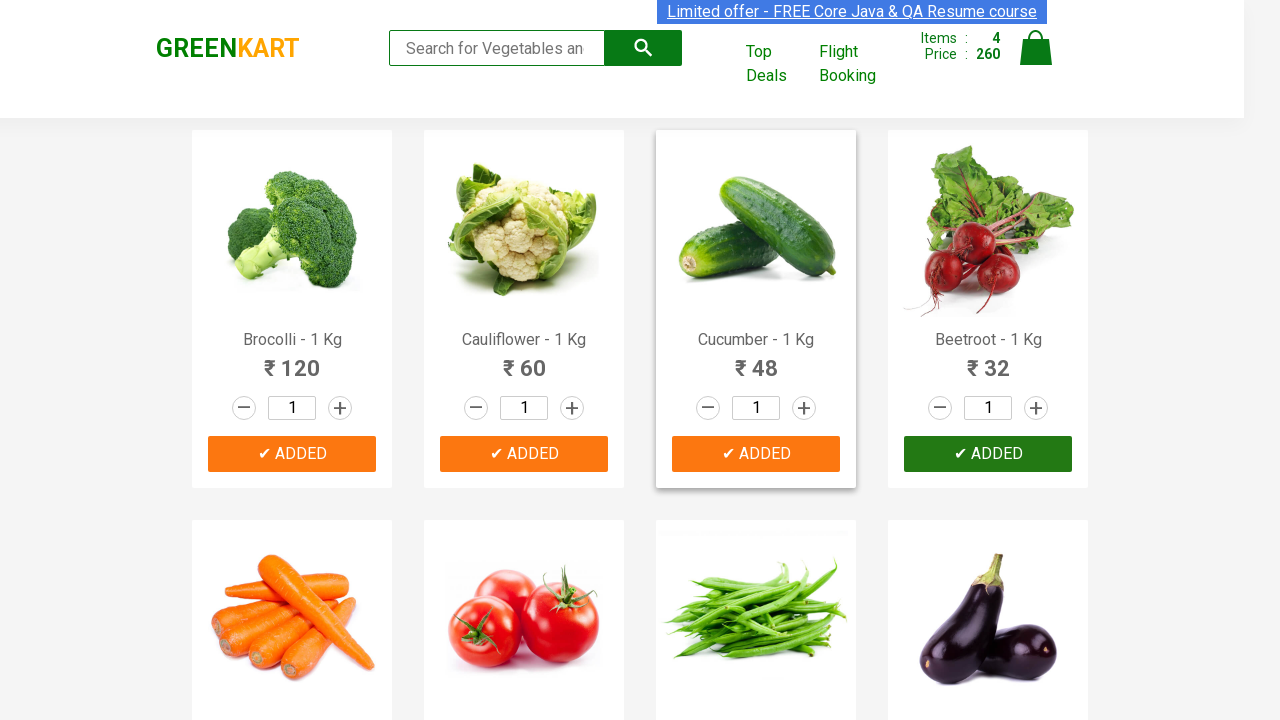

Added product 5 to cart at (292, 360) on div.product-action button >> nth=4
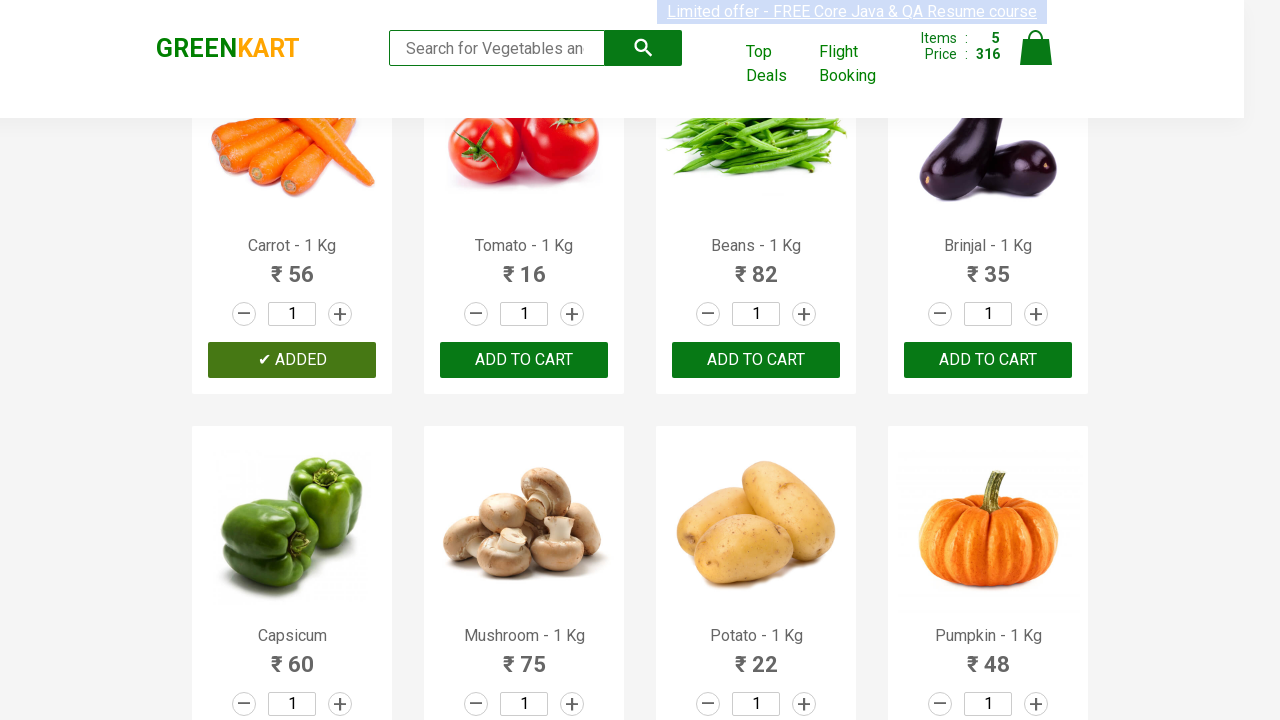

Clicked cart icon to view shopping cart at (1036, 48) on img[alt='Cart']
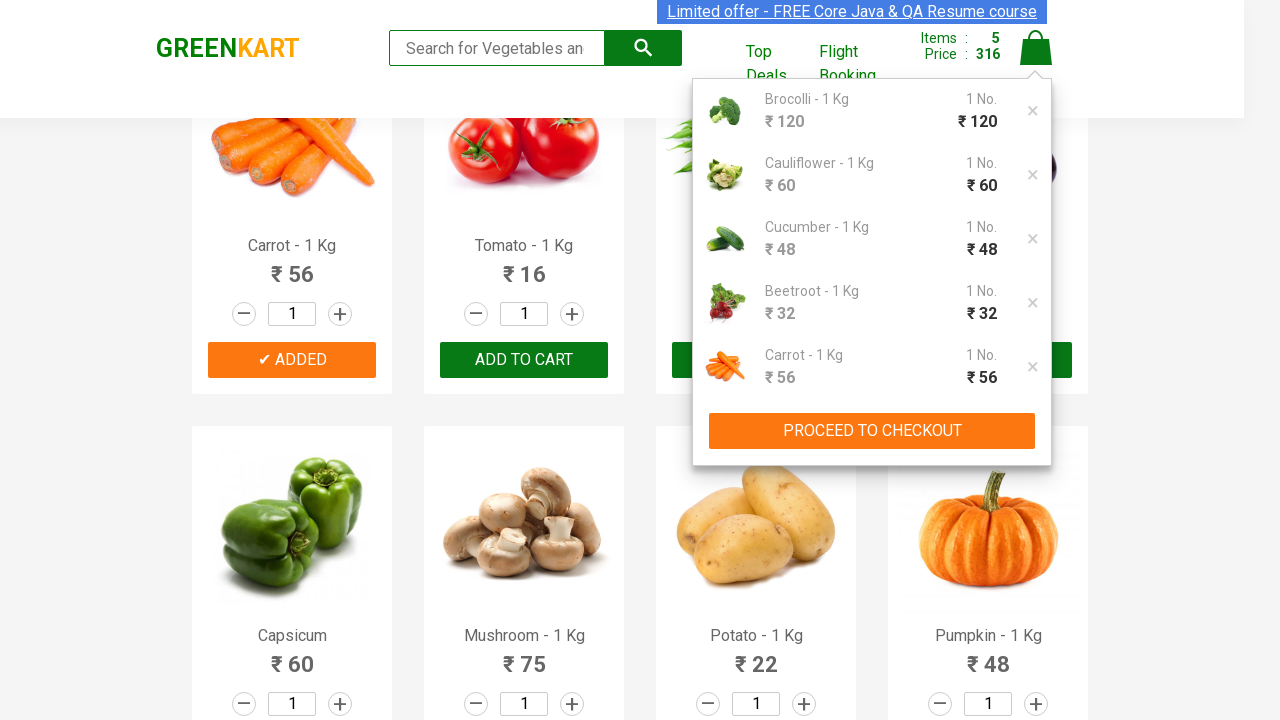

Clicked proceed to checkout button at (872, 431) on div.action-block button
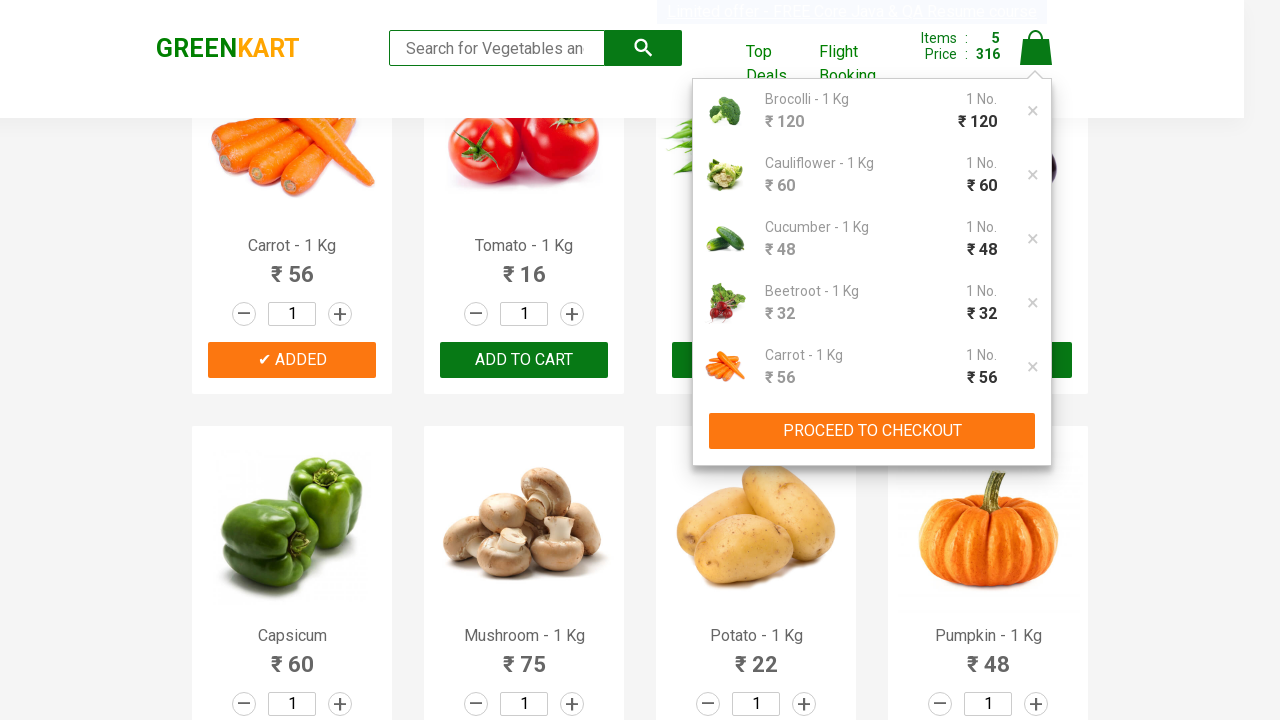

Promo code input field appeared on checkout page
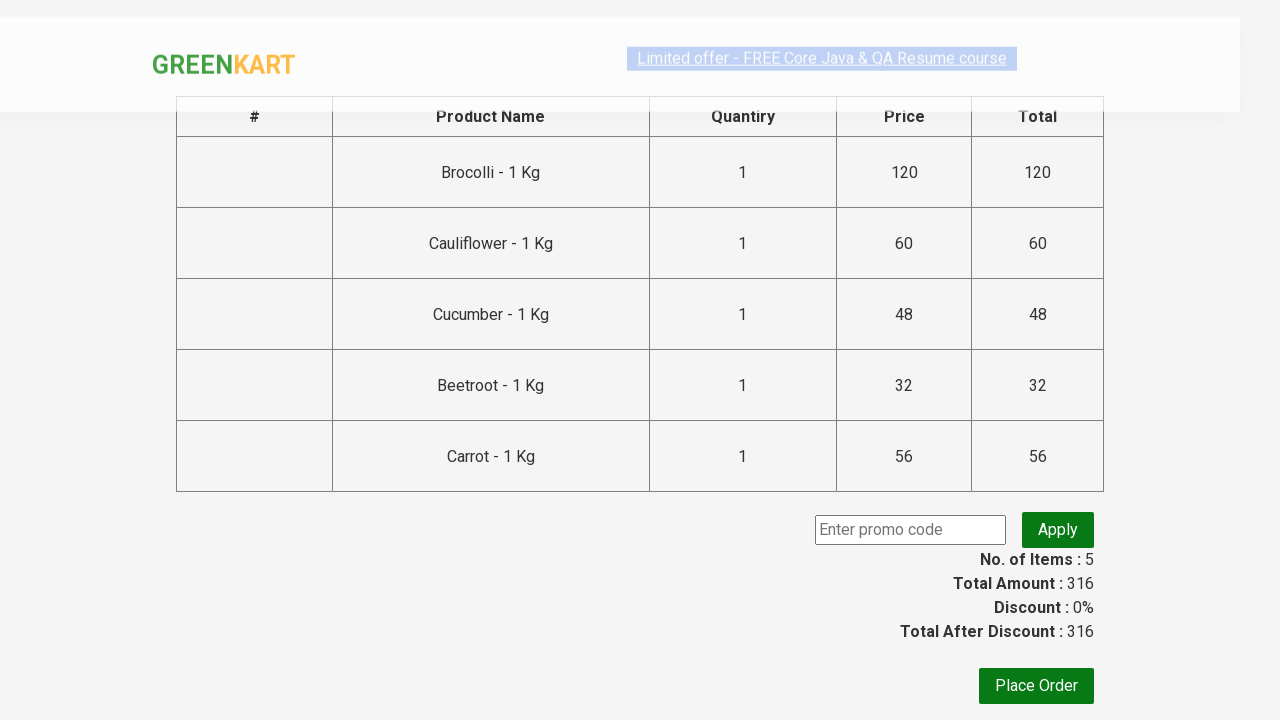

Entered promo code 'rahulshettyacademy' on input[placeholder='Enter promo code']
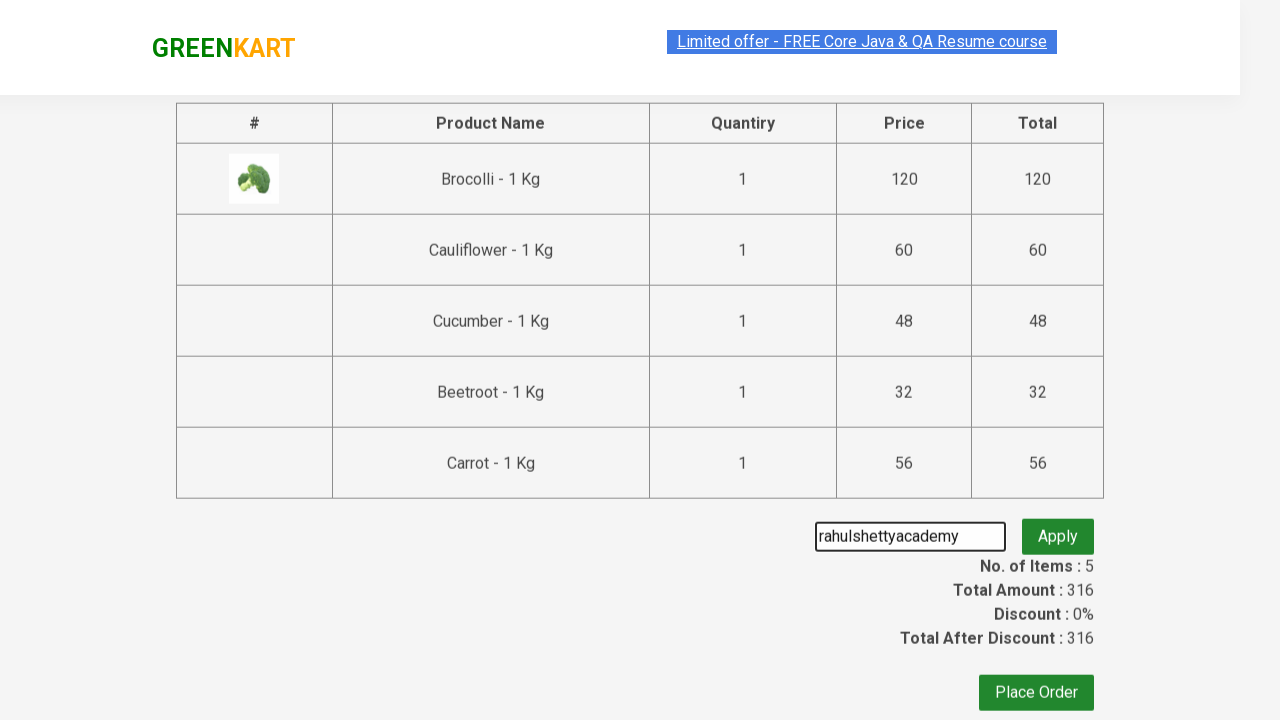

Clicked apply promo button at (1058, 530) on button.promoBtn
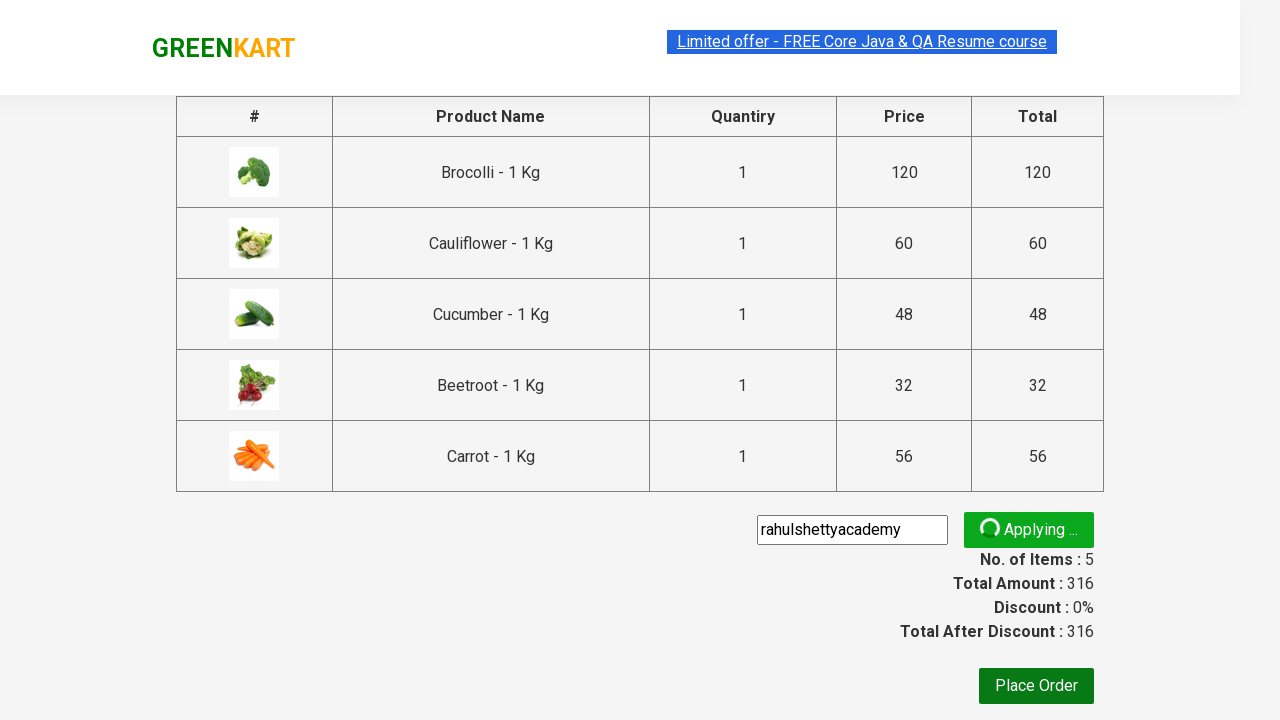

Promo code successfully applied and info displayed
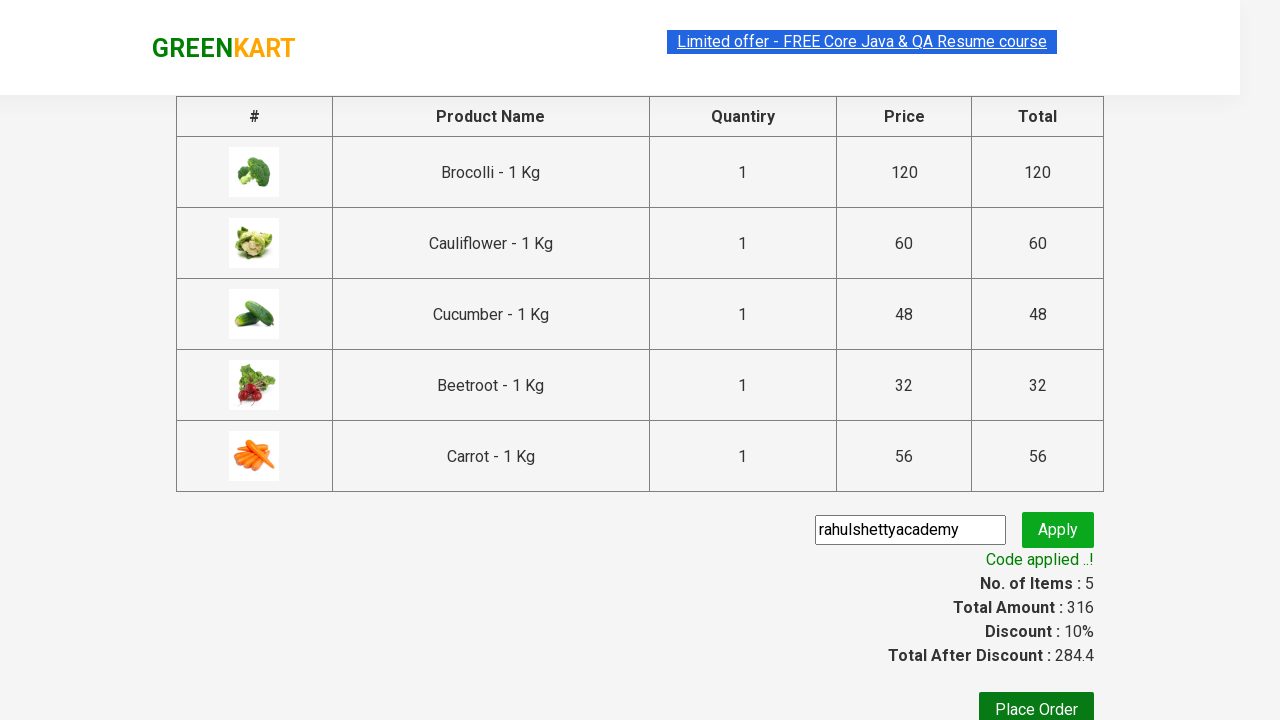

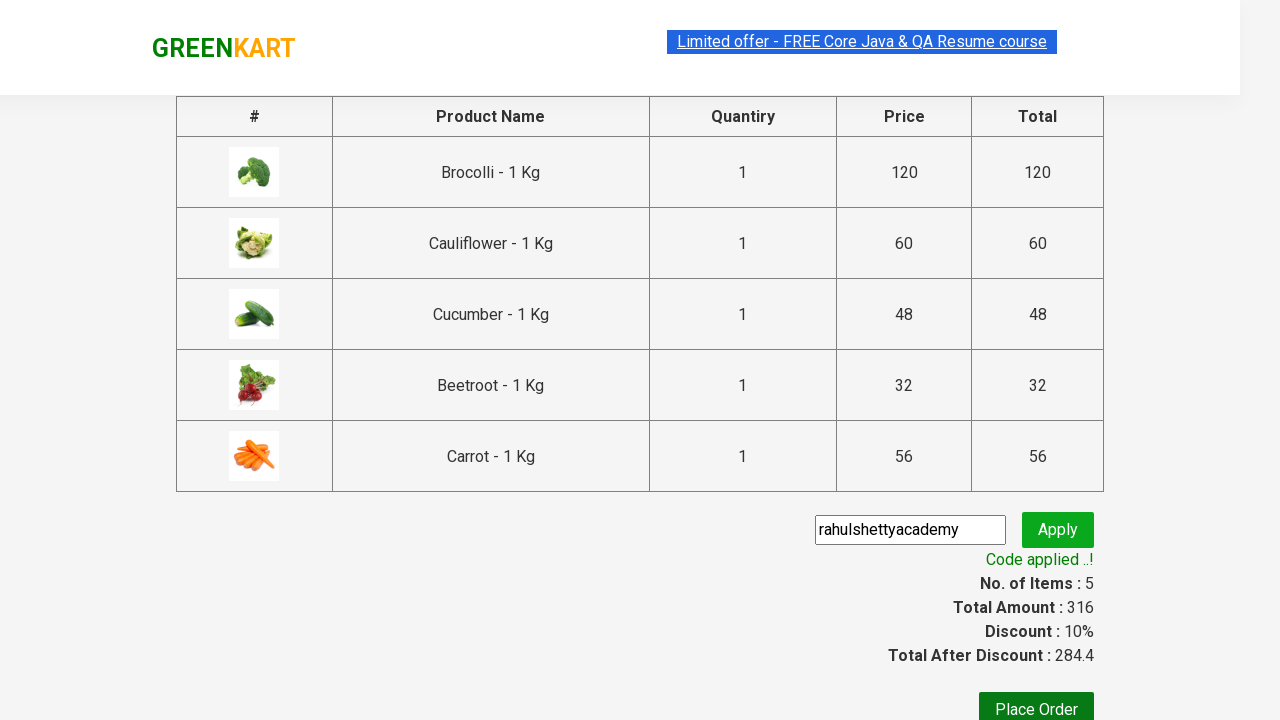